Tests a date picker component by clicking on the date input field to open the picker and selecting the 9th day of the month.

Starting URL: https://demoapps.qspiders.com/ui/datePick?sublist=0

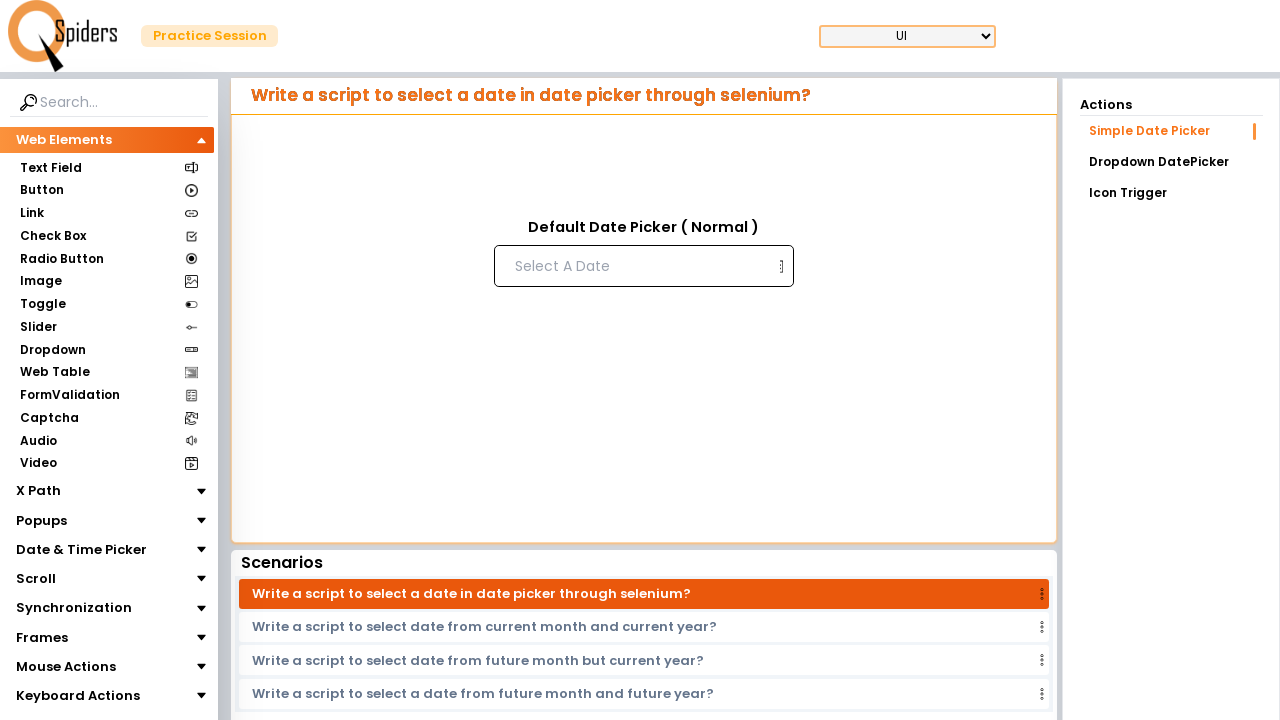

Clicked on date input field to open the date picker at (642, 266) on input[placeholder='Select A Date']
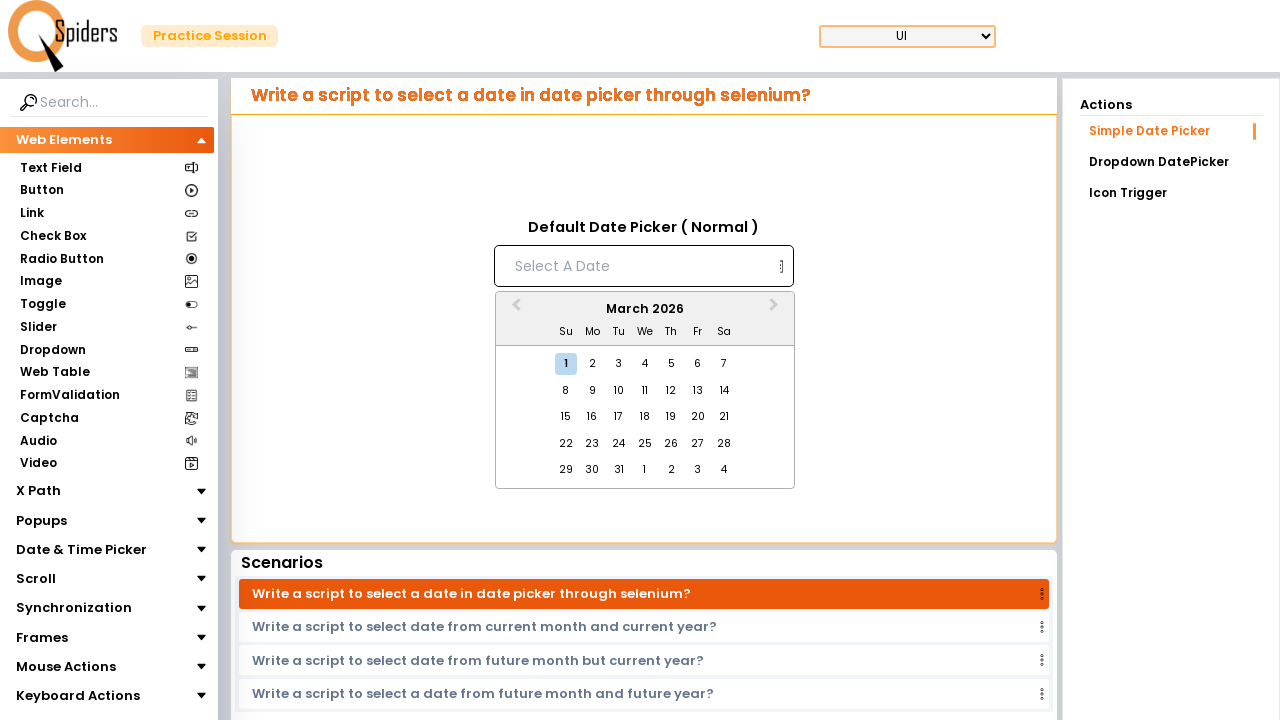

Date picker appeared with calendar days visible
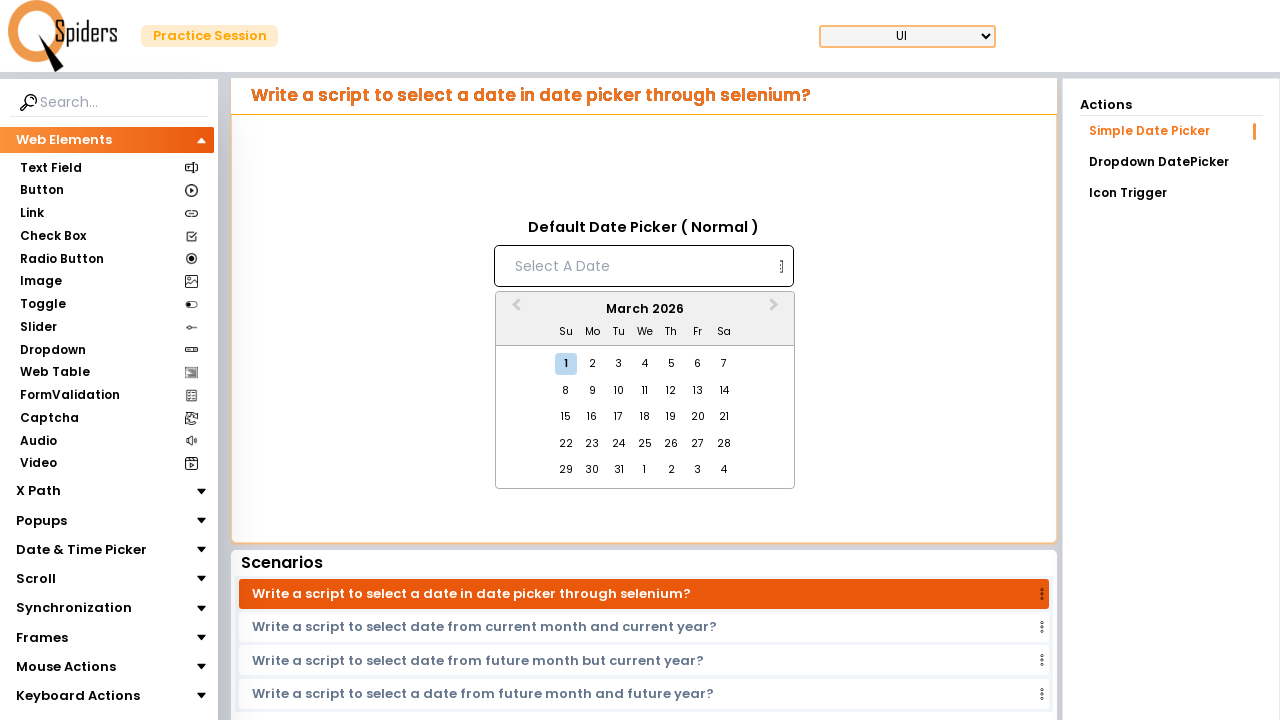

Selected the 9th day from the date picker at (592, 391) on xpath=//div[text()='9']
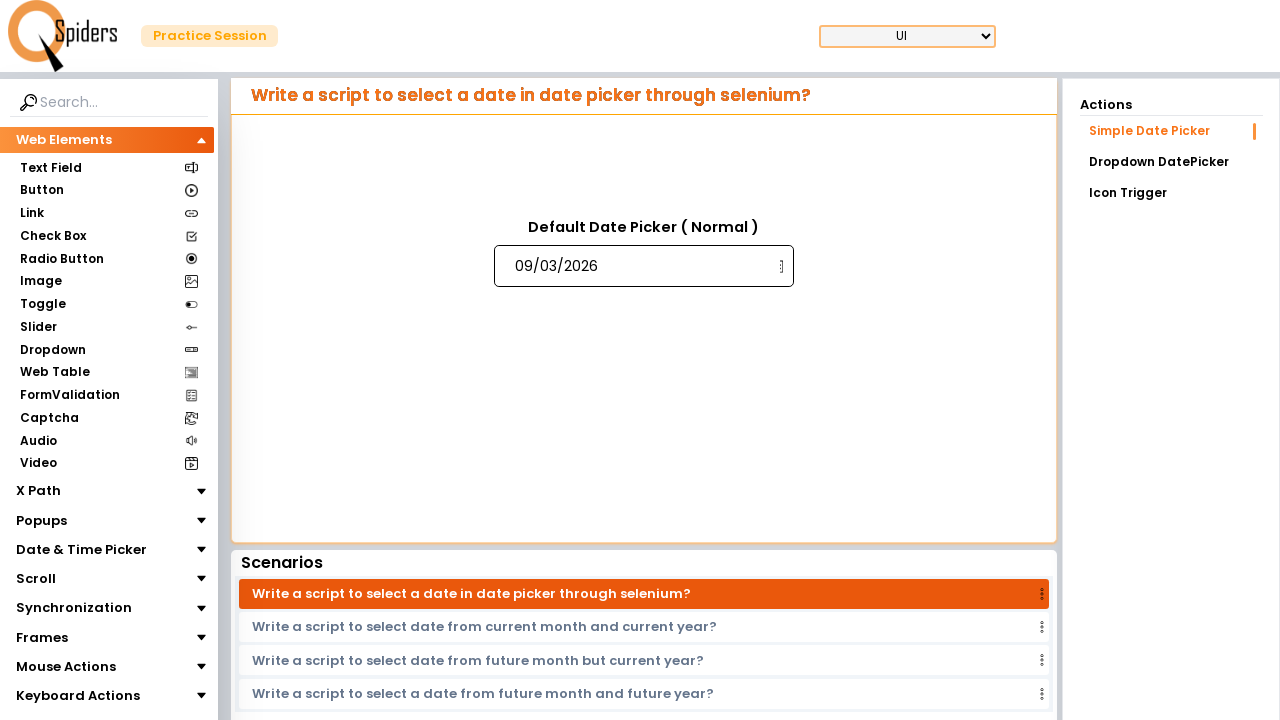

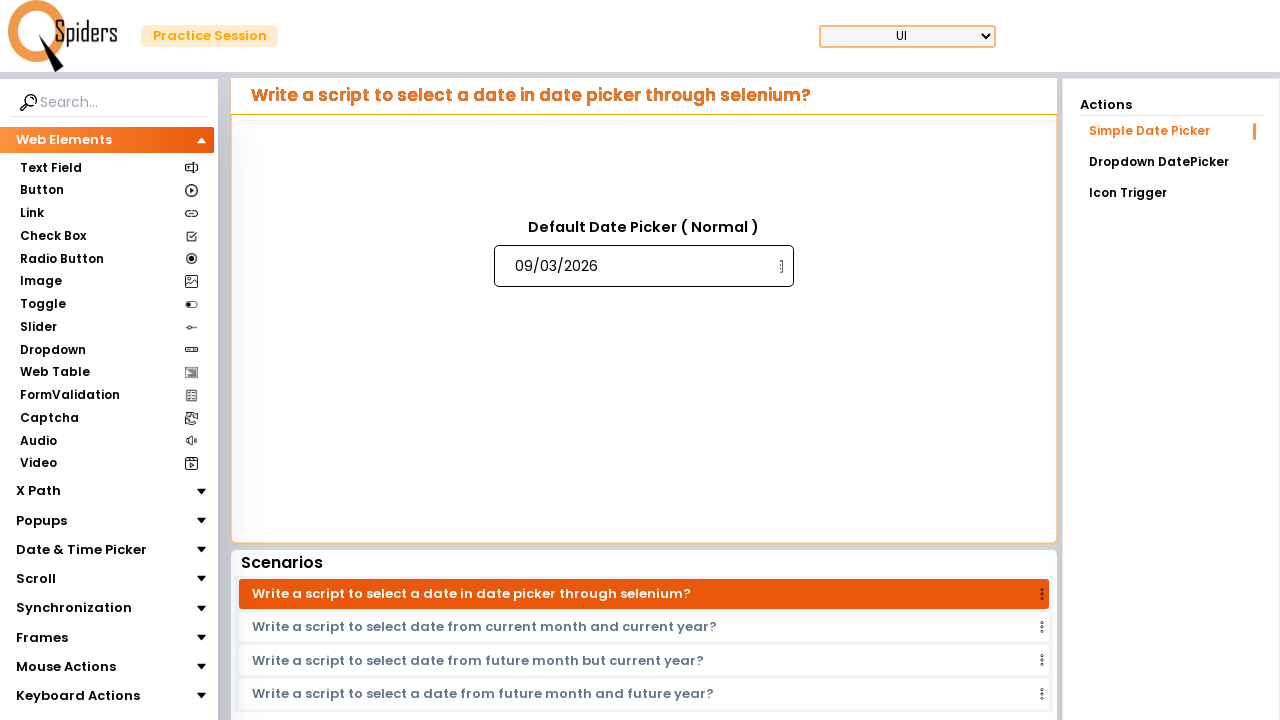